Navigates to Tech With Tim website and verifies the page loads by checking the title

Starting URL: https://techwithtim.net

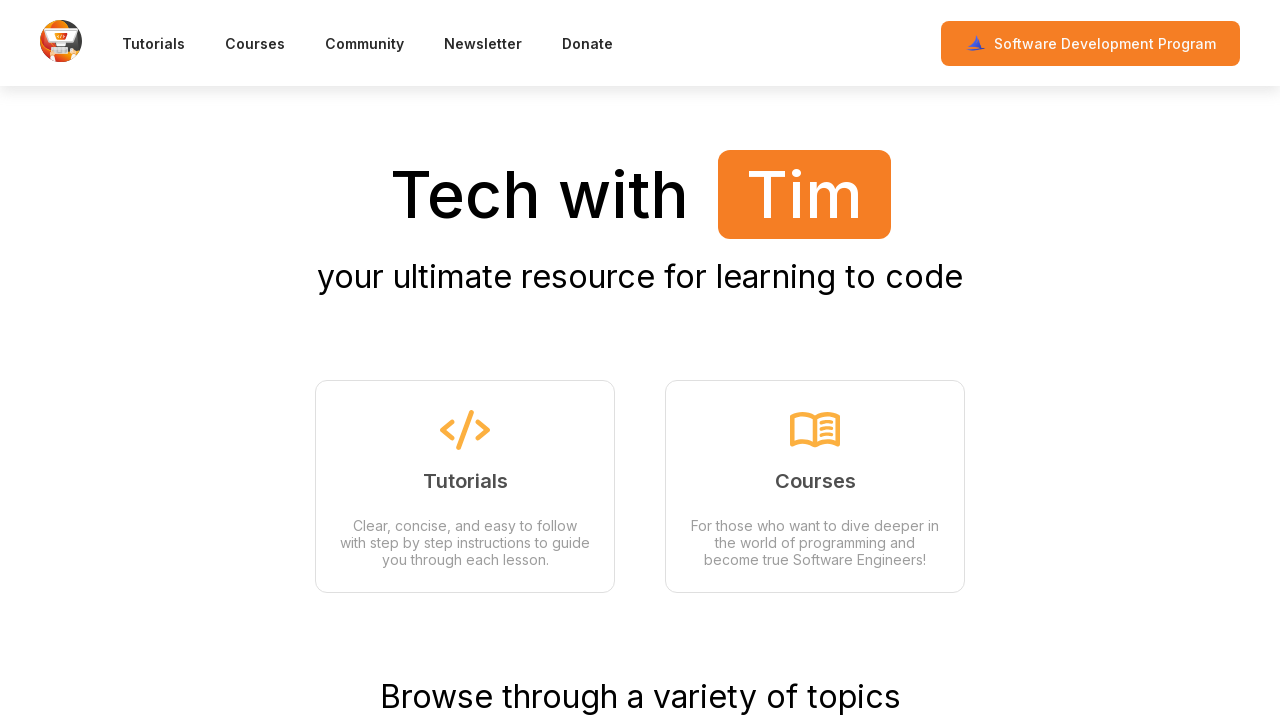

Waited for page DOM content to load on Tech With Tim website
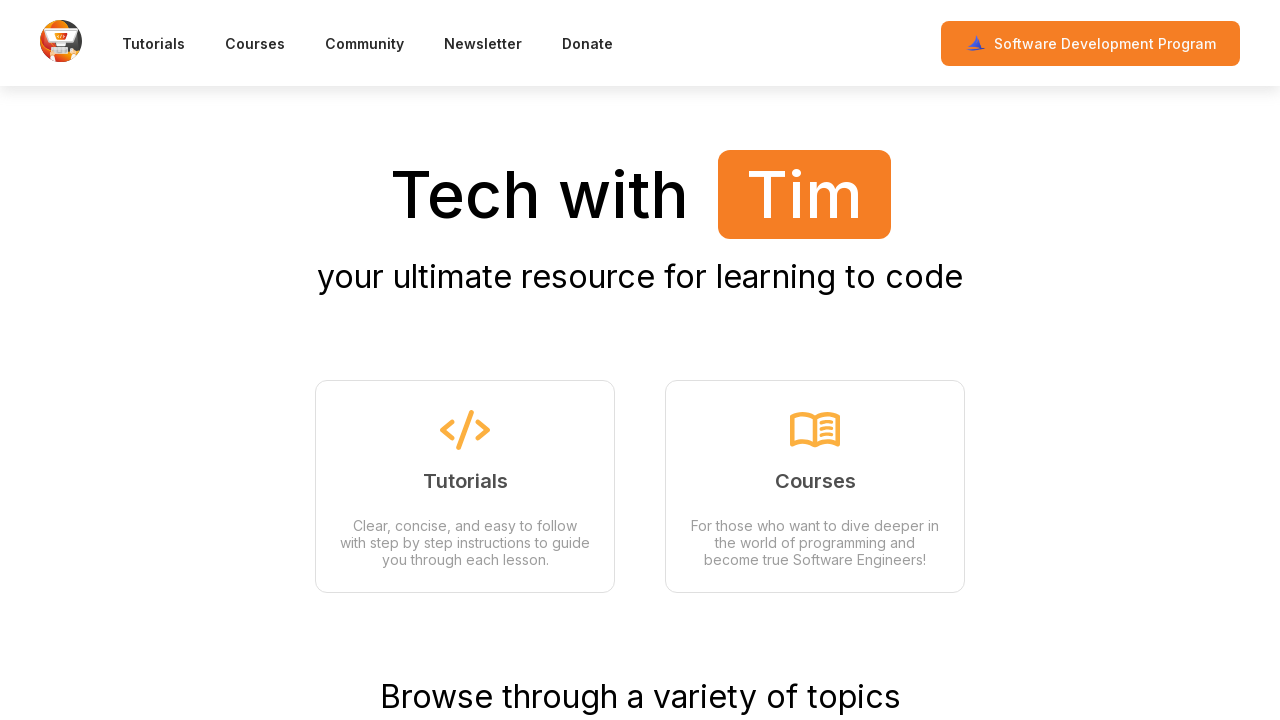

Verified page title exists - page loaded successfully
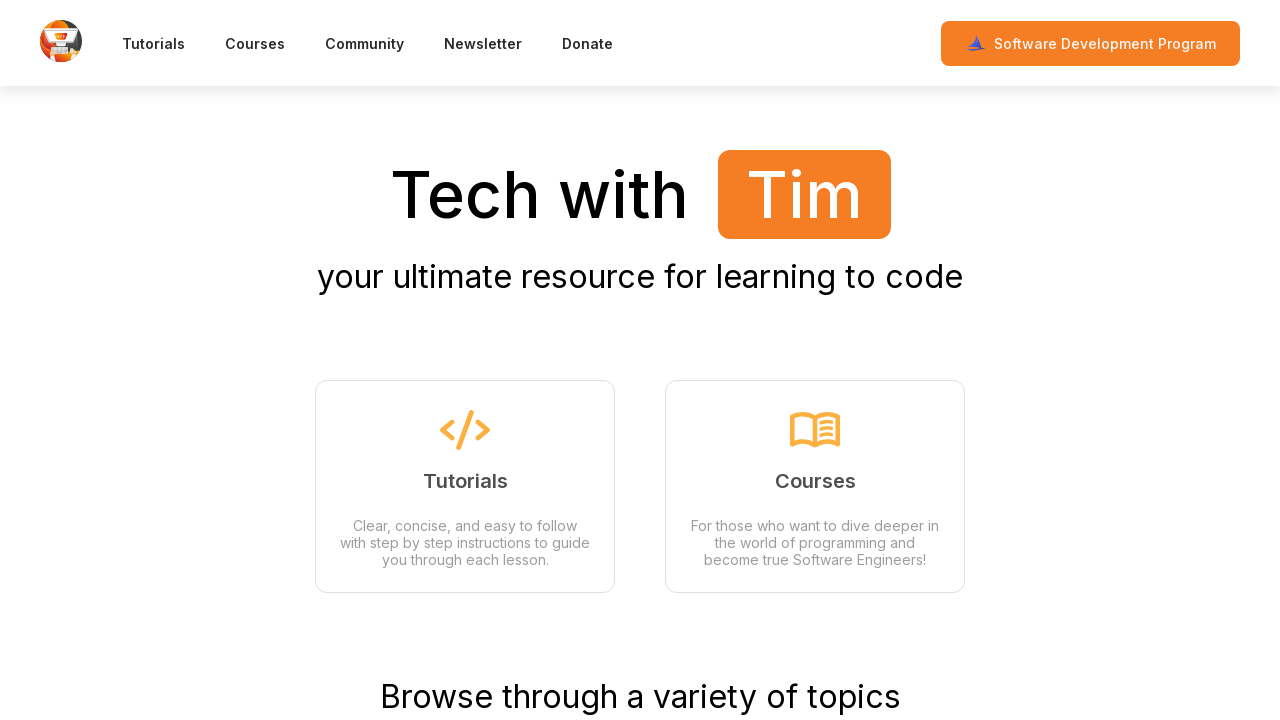

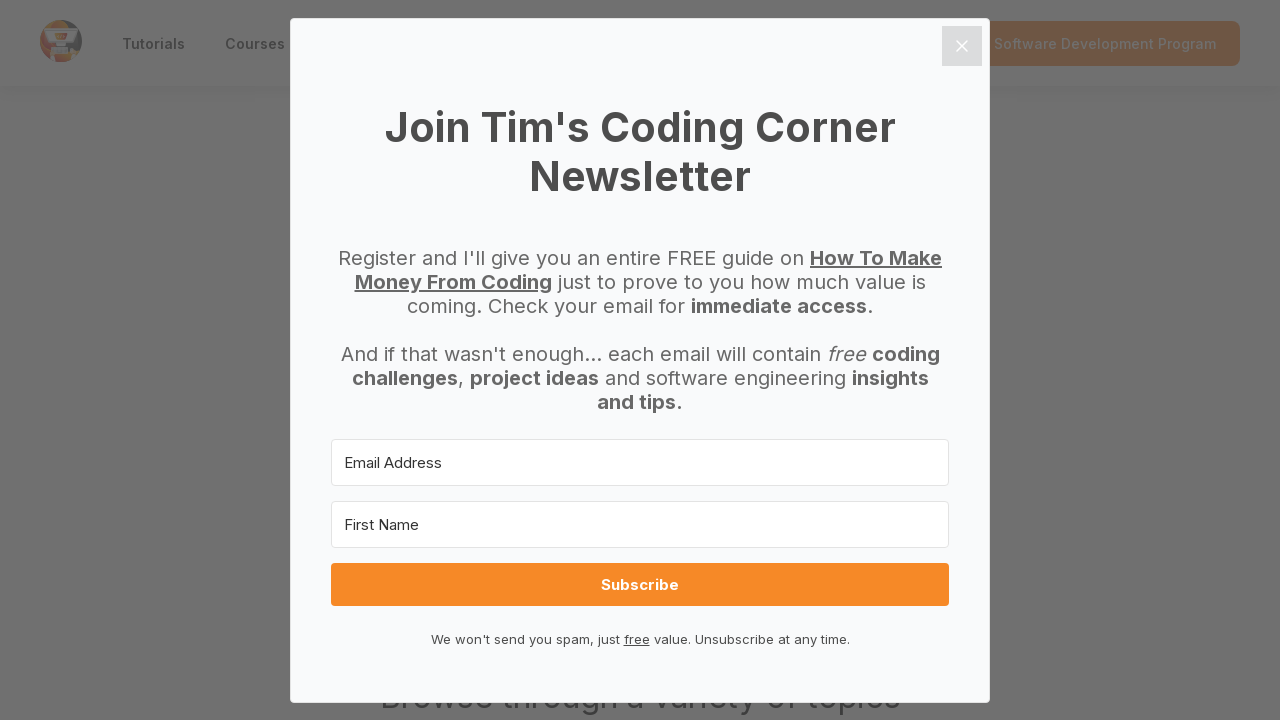